Tests multiple select dropdown functionality by selecting place, transportation, and time options, then submitting the form and verifying the result text.

Starting URL: https://www.qa-practice.com/elements/select/mult_select

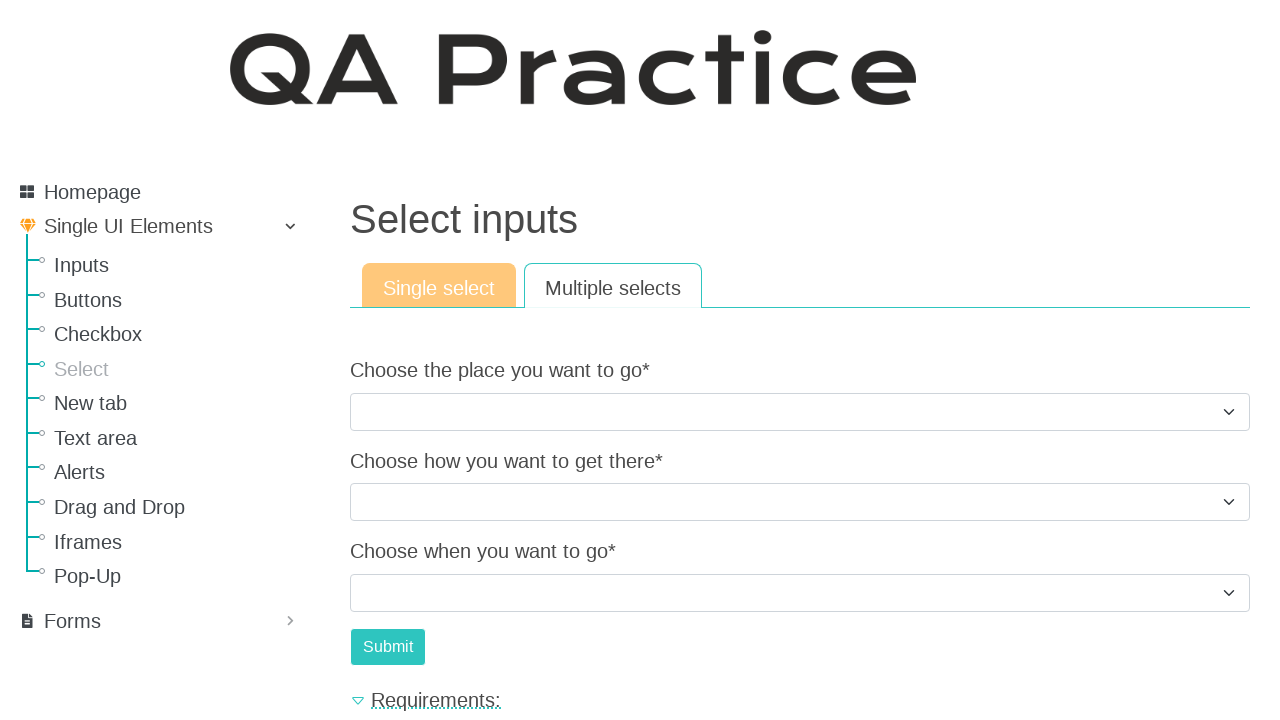

Selected 'Sea' from place dropdown on [id="id_choose_the_place_you_want_to_go"]
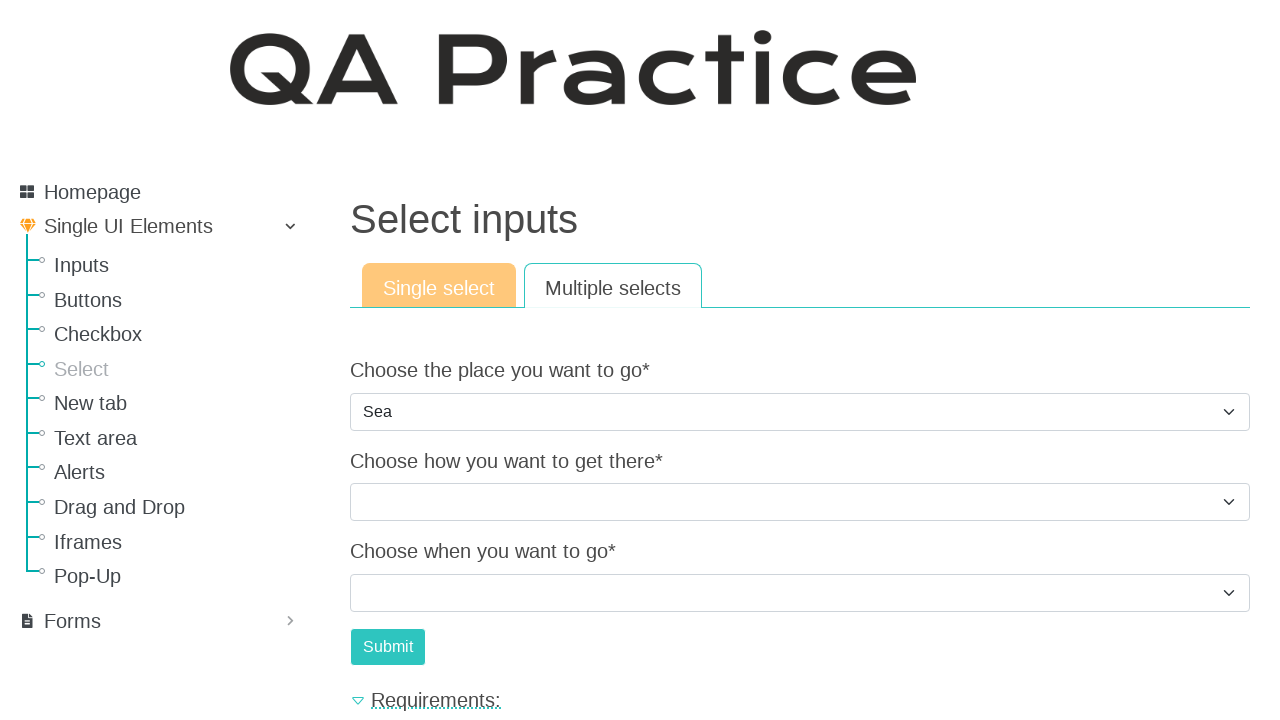

Selected 'Train' from transportation dropdown on [id="id_choose_how_you_want_to_get_there"]
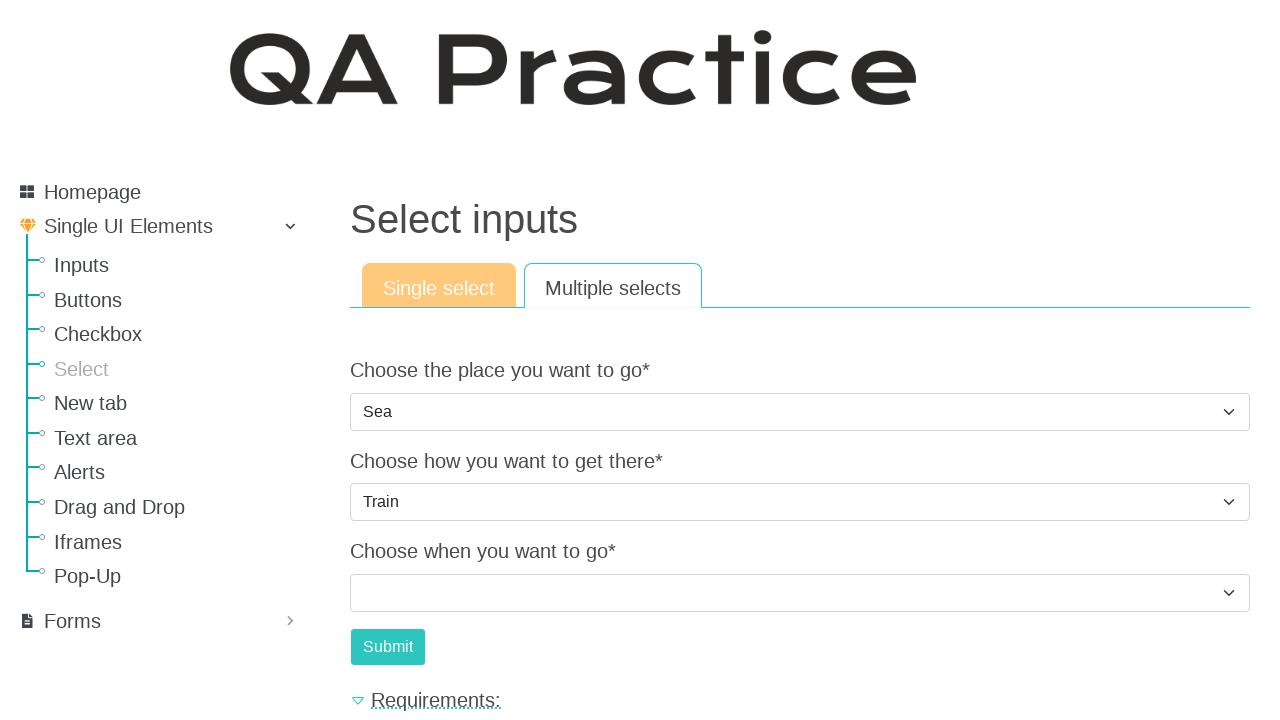

Selected 'Next week' from time dropdown on [id="id_choose_when_you_want_to_go"]
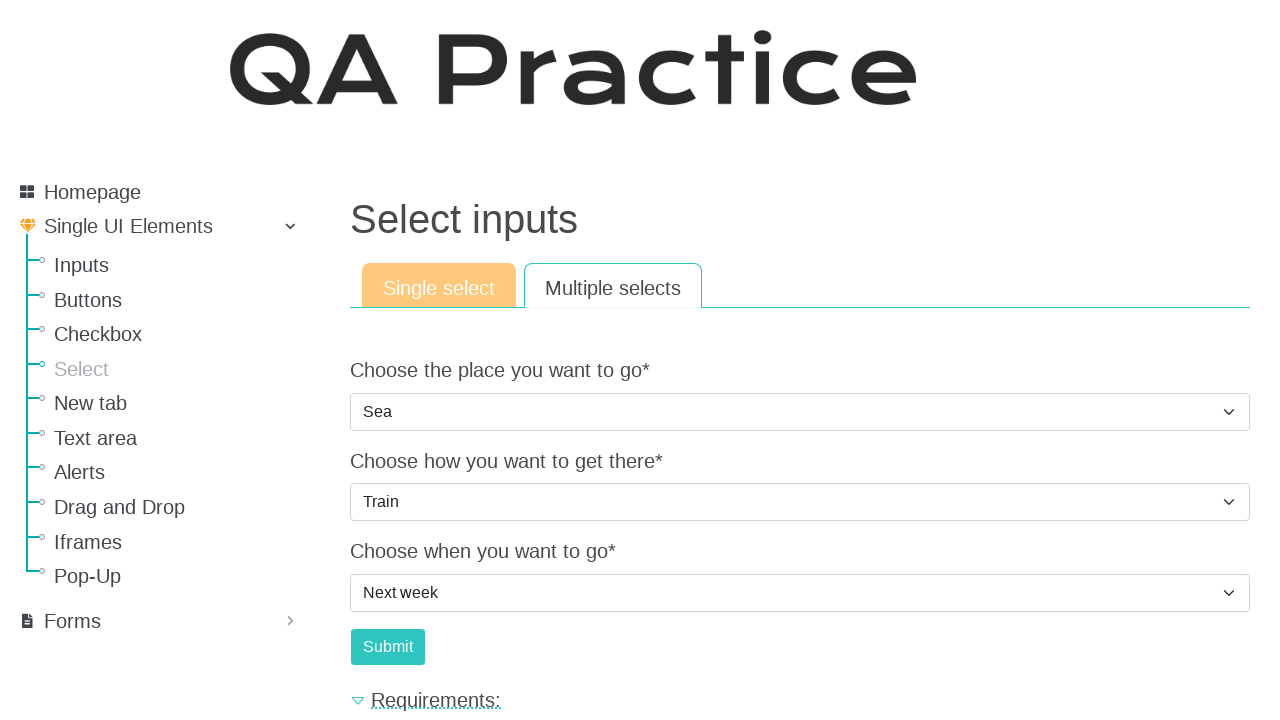

Clicked submit button to submit form at (388, 647) on [id="submit-id-submit"]
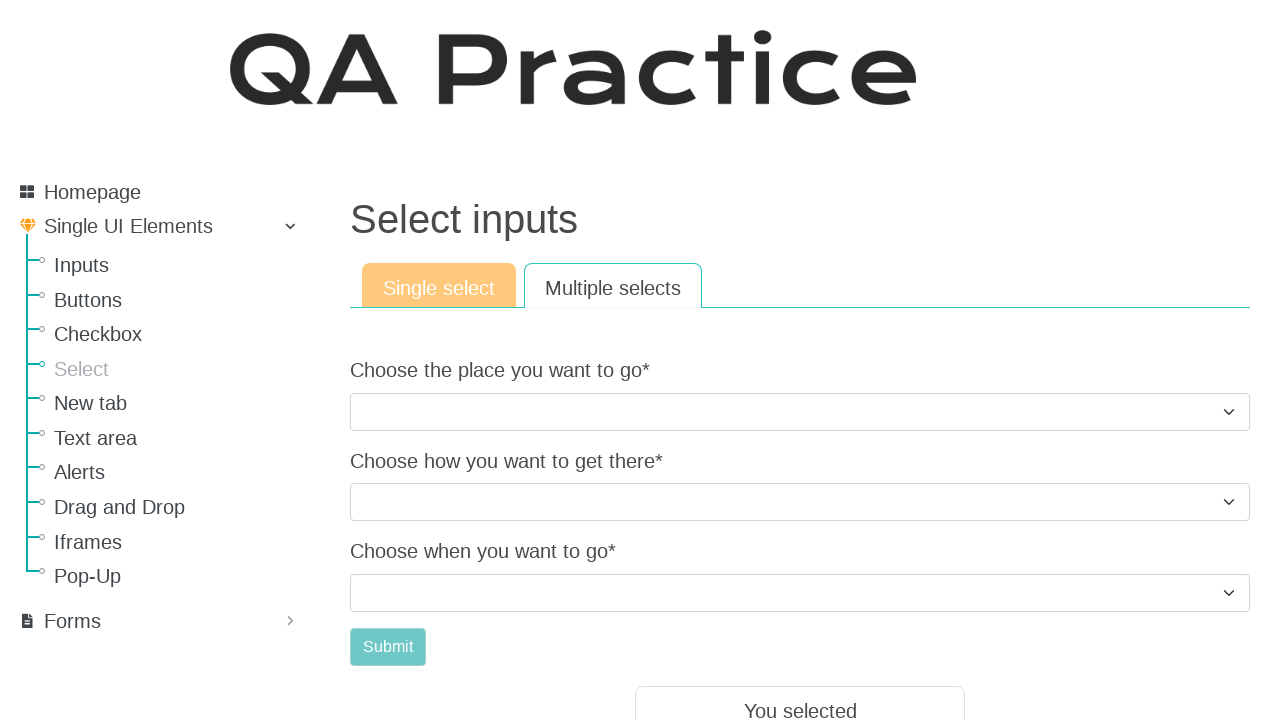

Result text element loaded
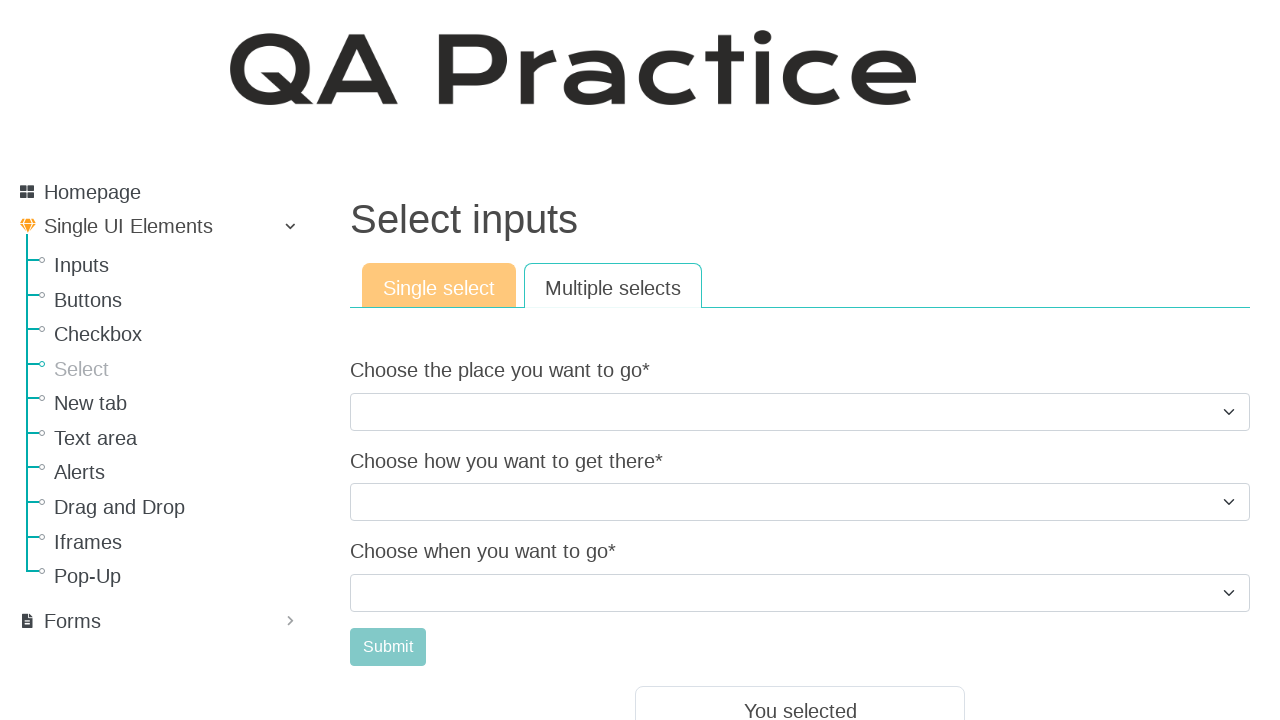

Retrieved result text: 'to go by train to the sea next week'
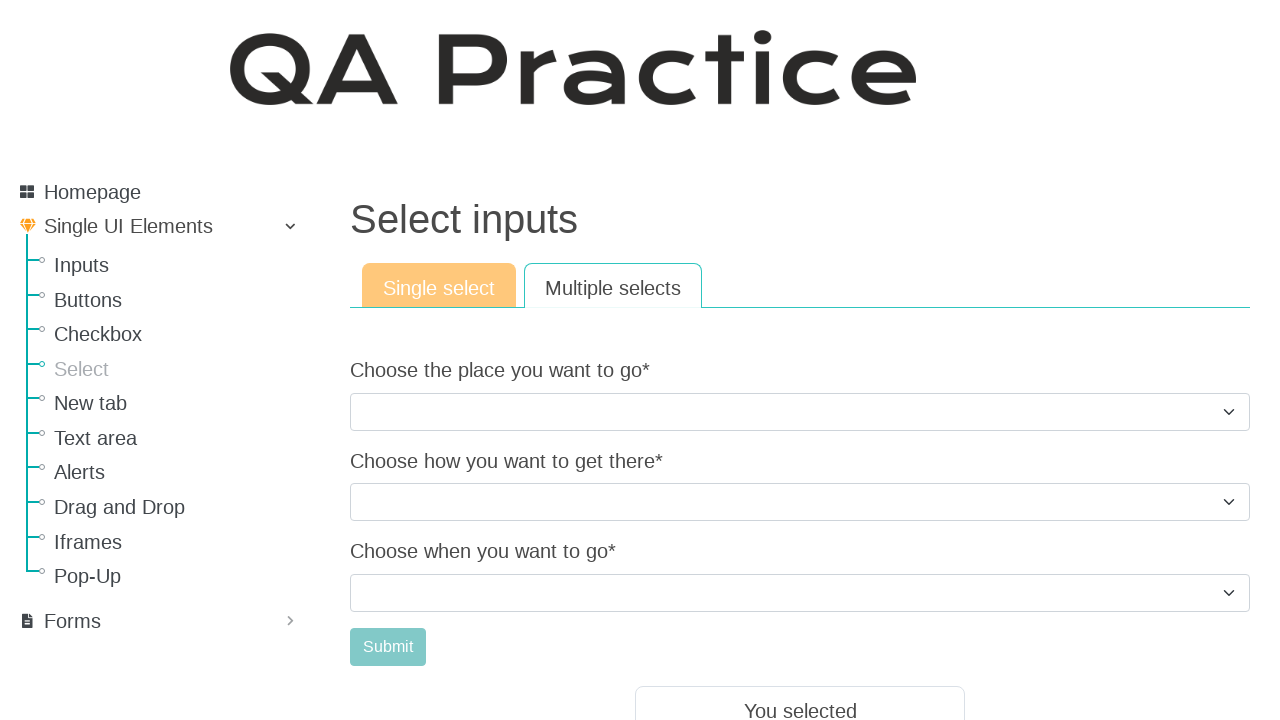

Verified result text matches expected: 'to go by train to the sea next week'
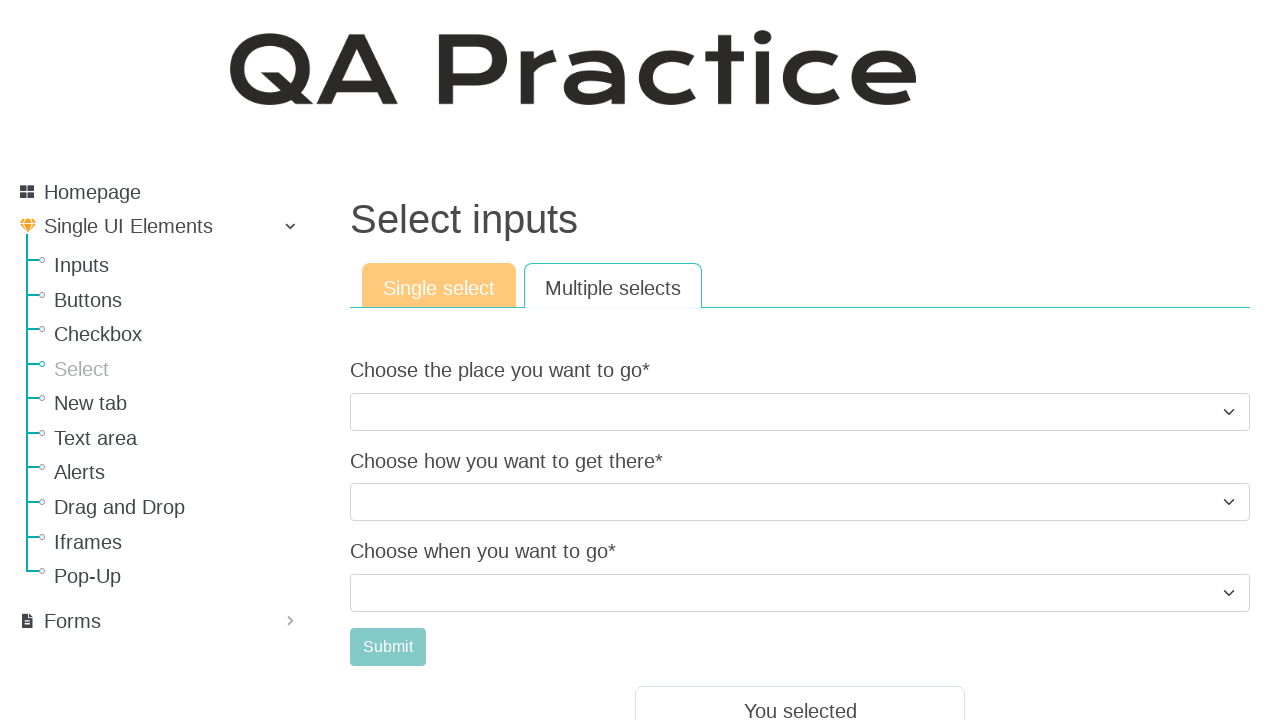

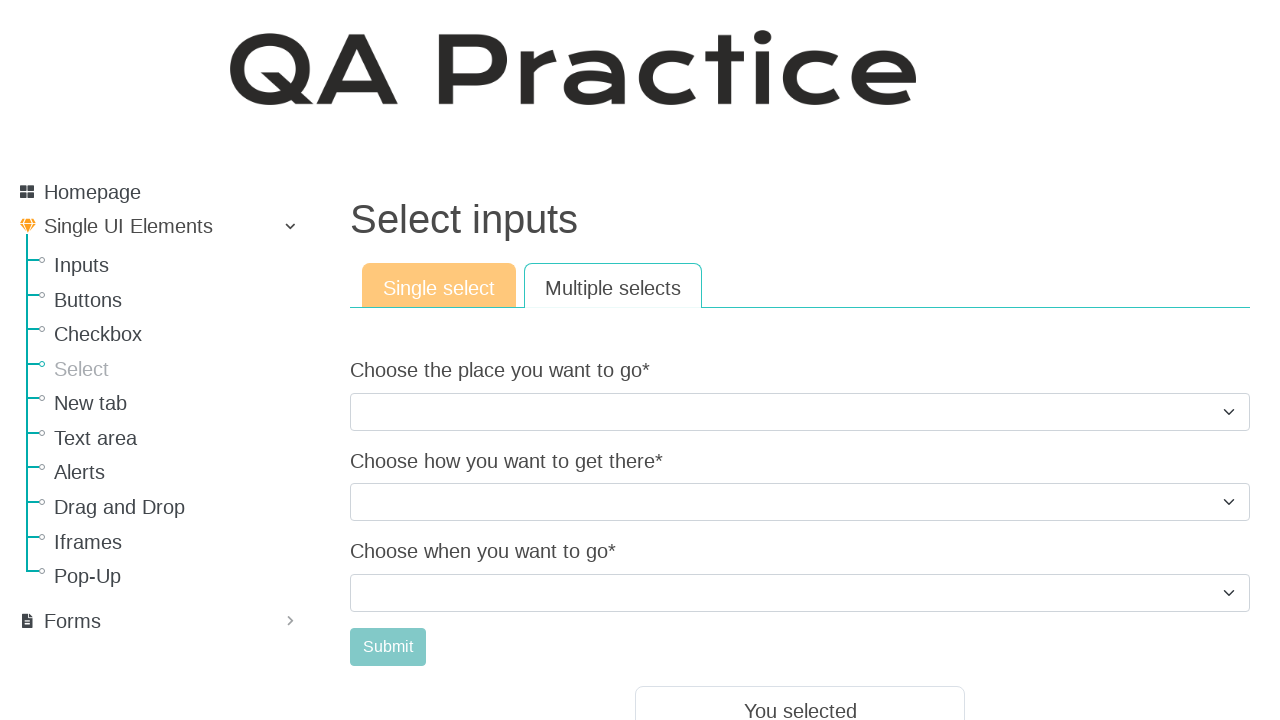